Tests JavaScript alert handling by clicking the first button and accepting the alert popup

Starting URL: https://the-internet.herokuapp.com/javascript_alerts

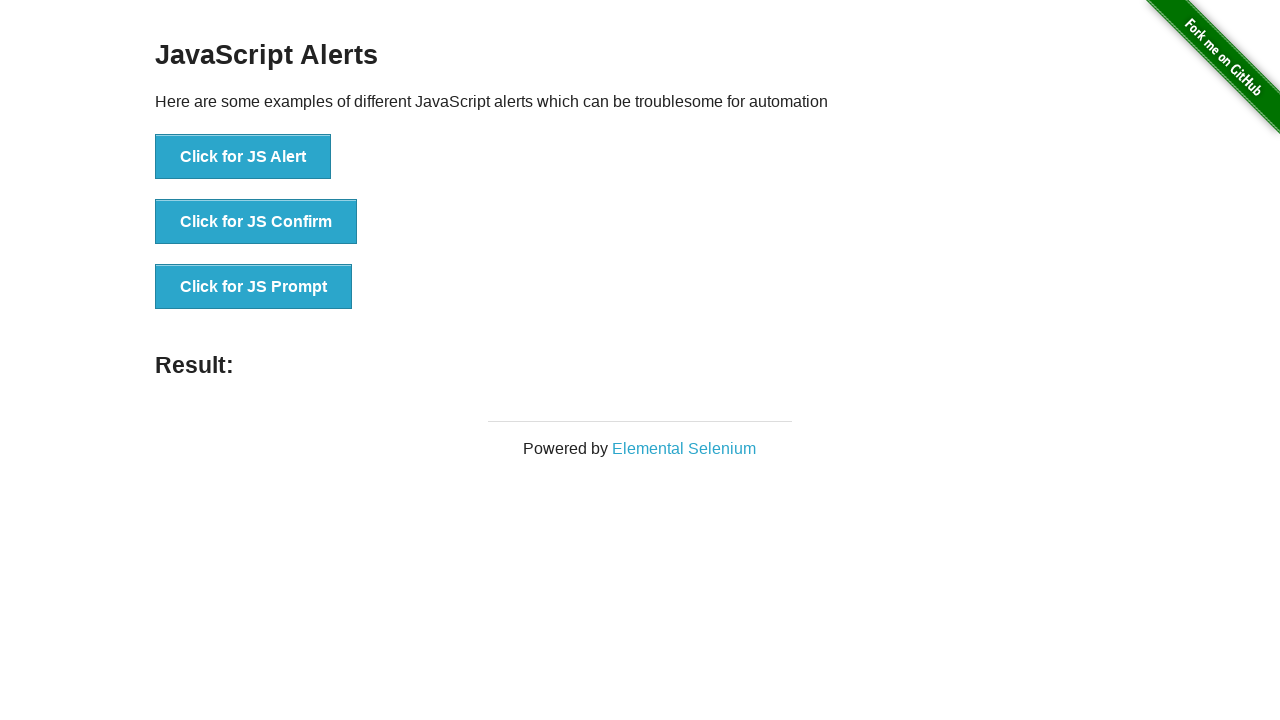

Clicked the first JavaScript alert button at (243, 157) on button[onclick='jsAlert()']
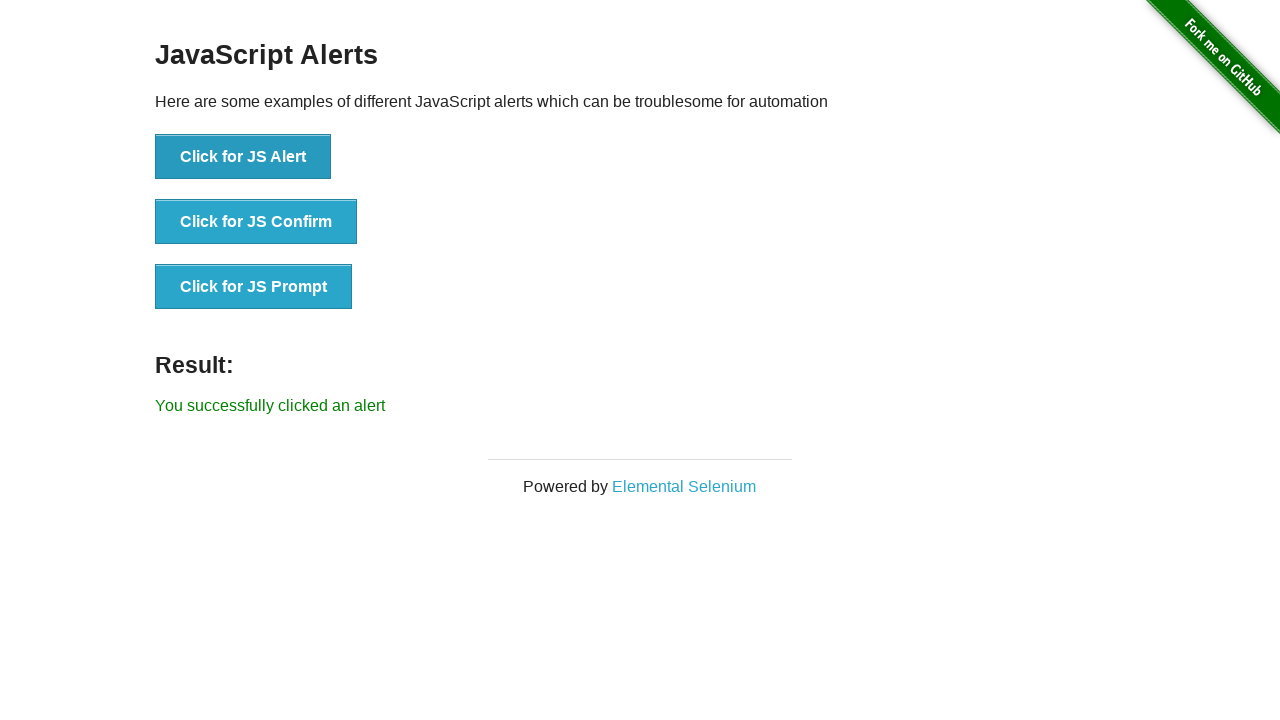

Set up dialog handler to accept alert popup
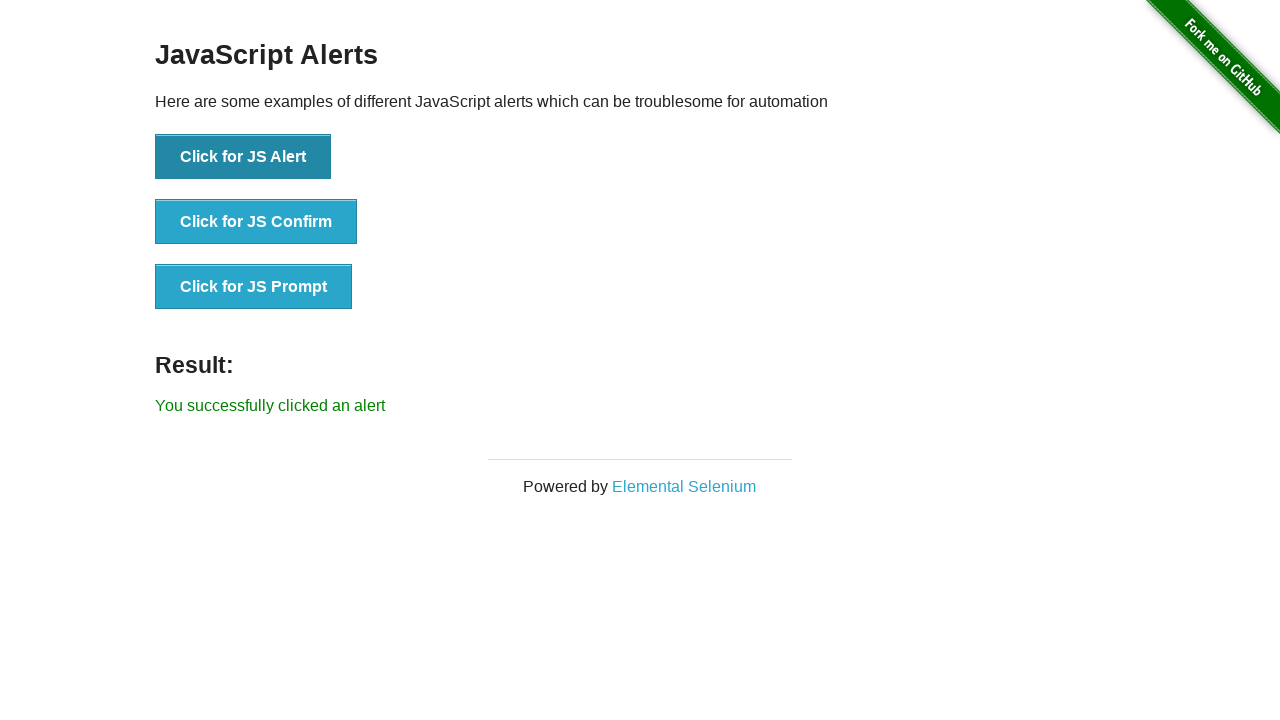

Verified result message is displayed after accepting alert
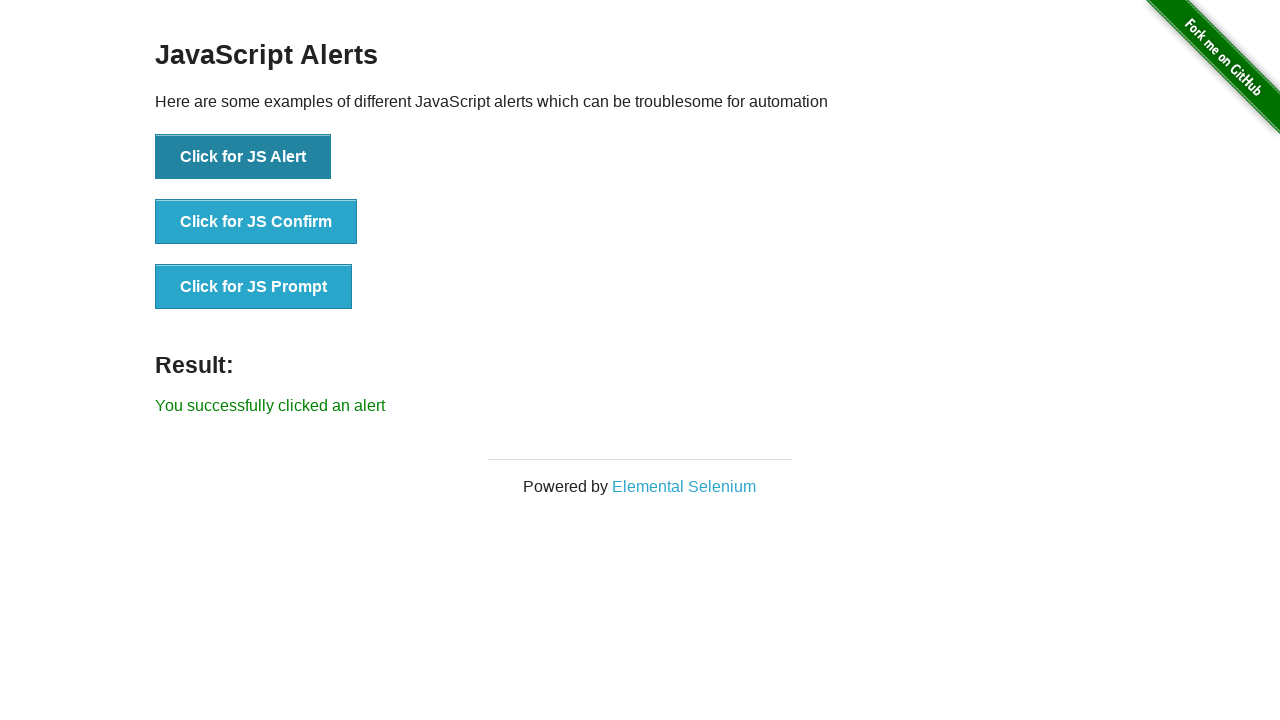

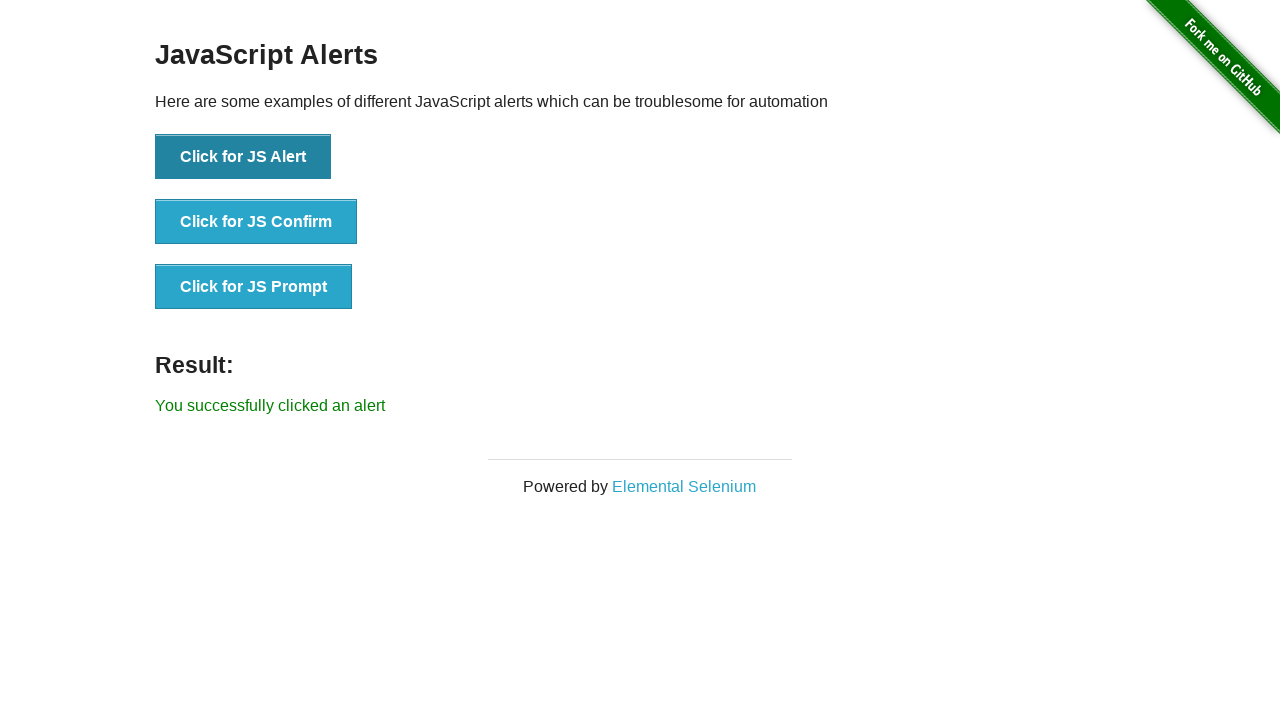